Navigates to the RedBus homepage and maximizes the browser window to verify the page loads correctly.

Starting URL: https://www.redbus.in/

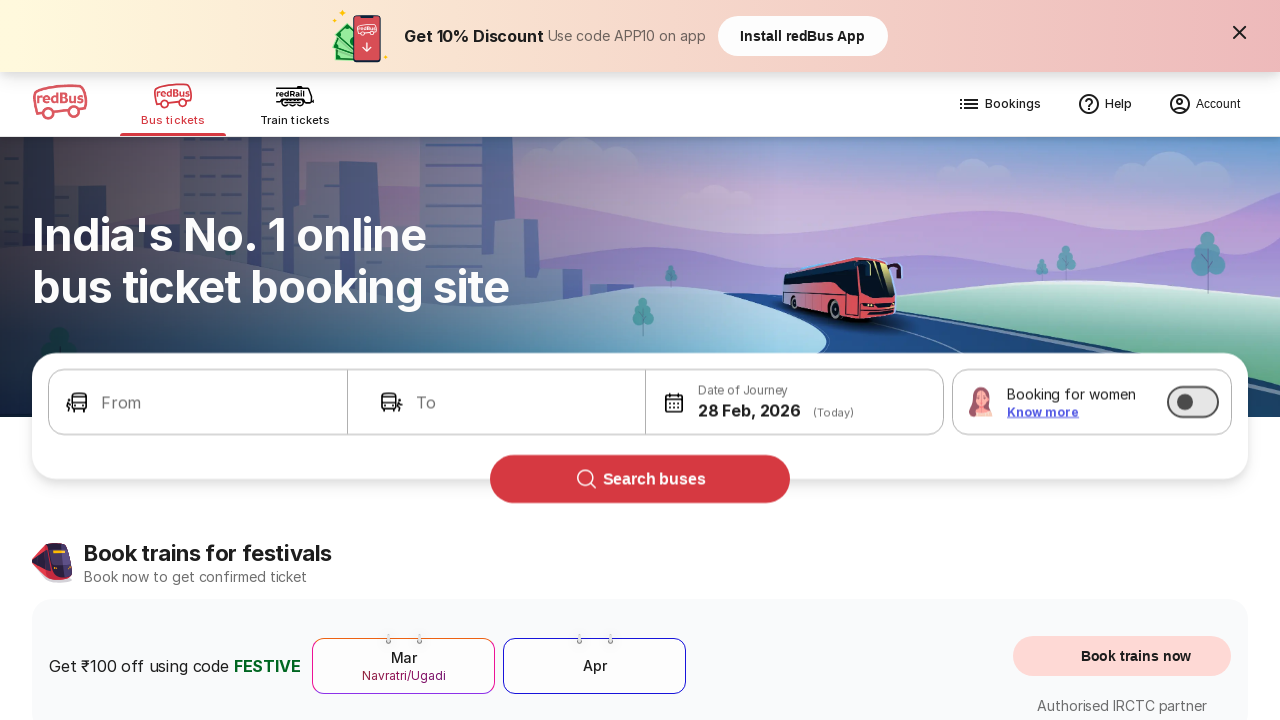

Set viewport size to 1920x1080 to maximize browser window
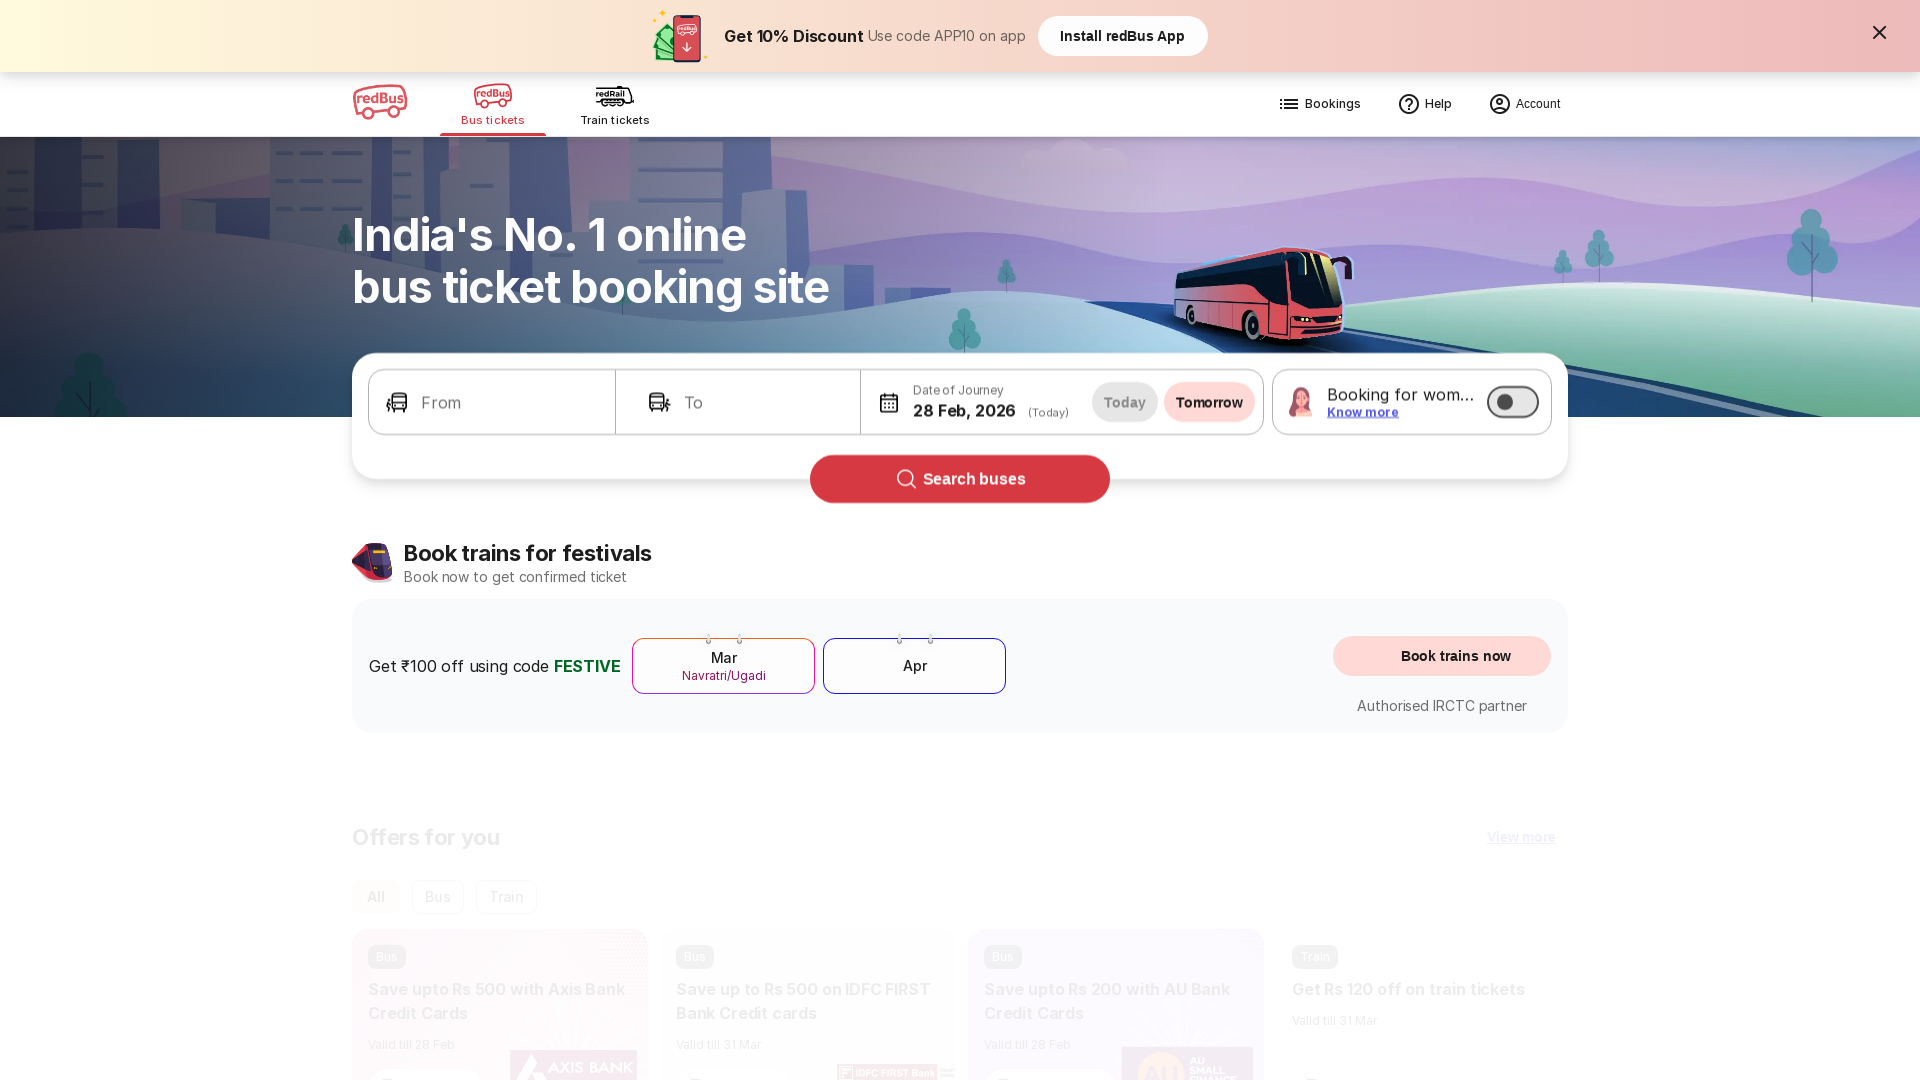

RedBus homepage loaded successfully
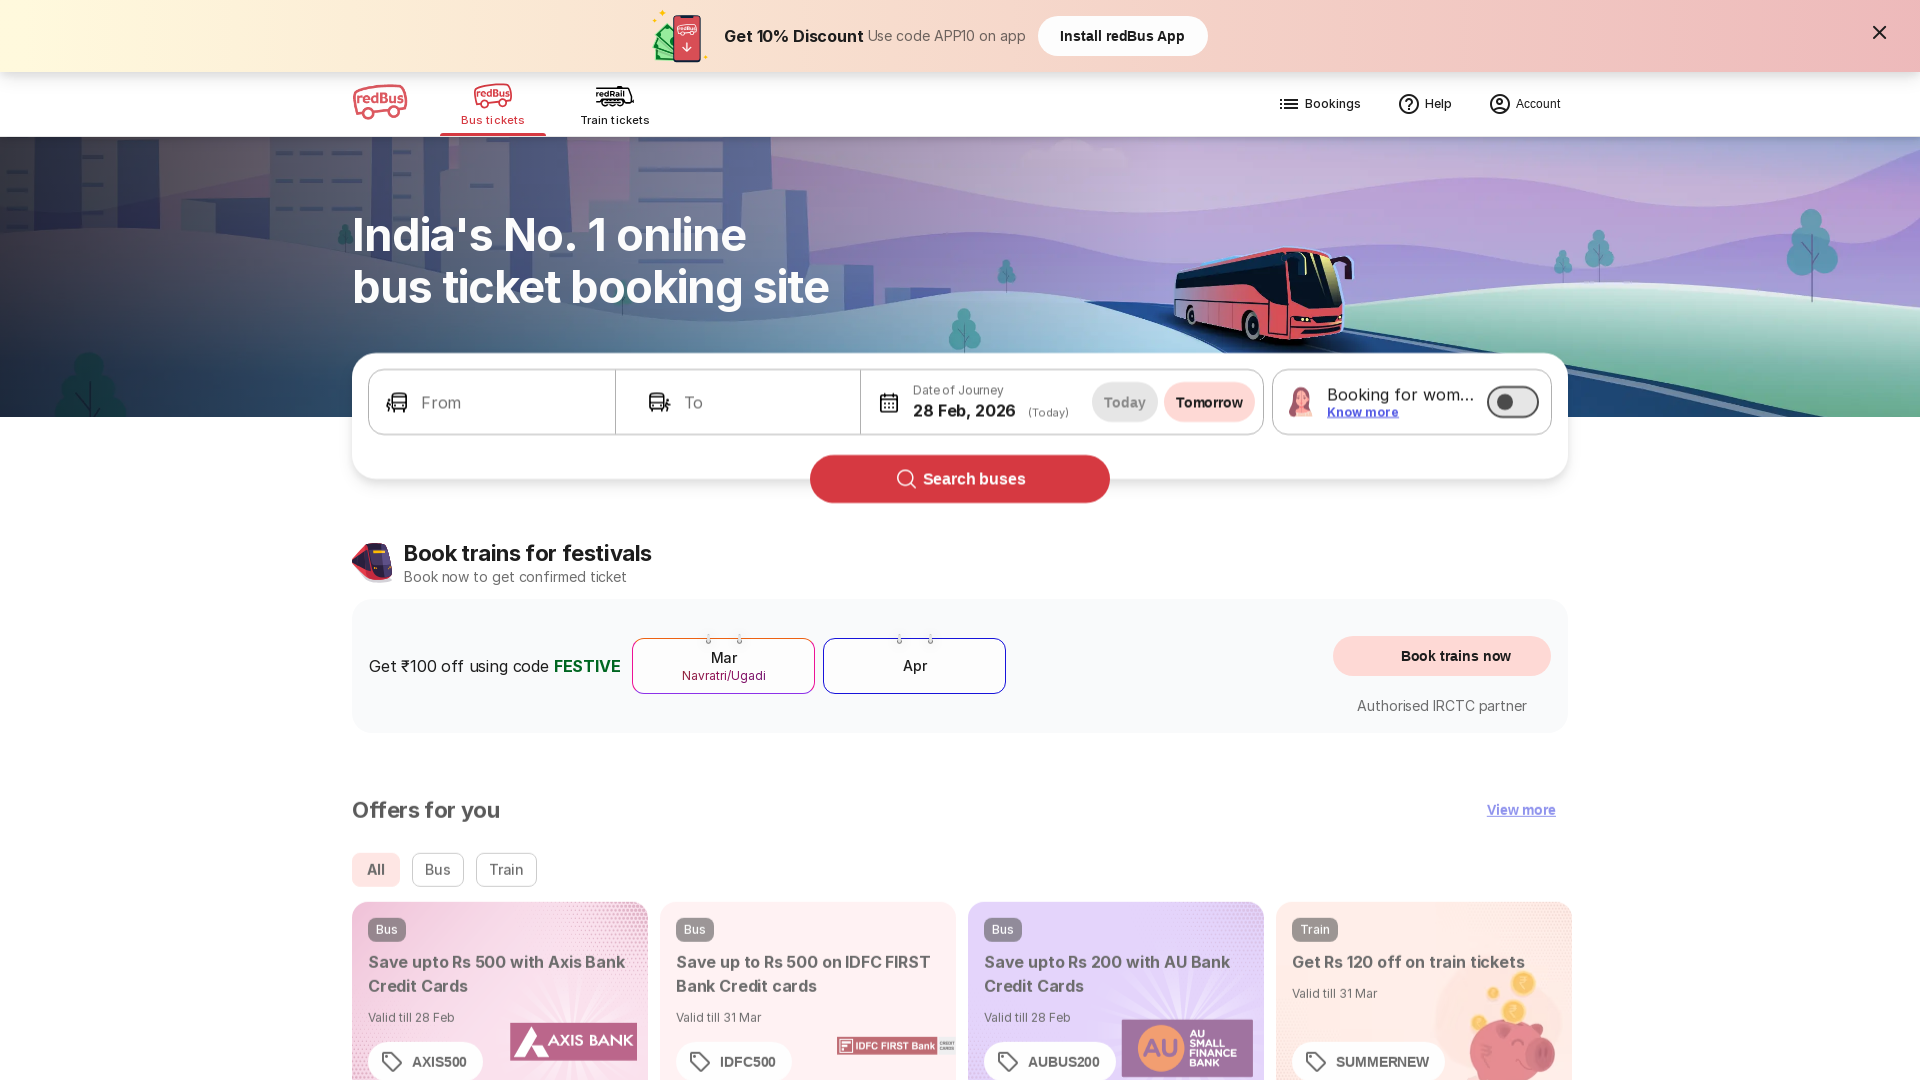

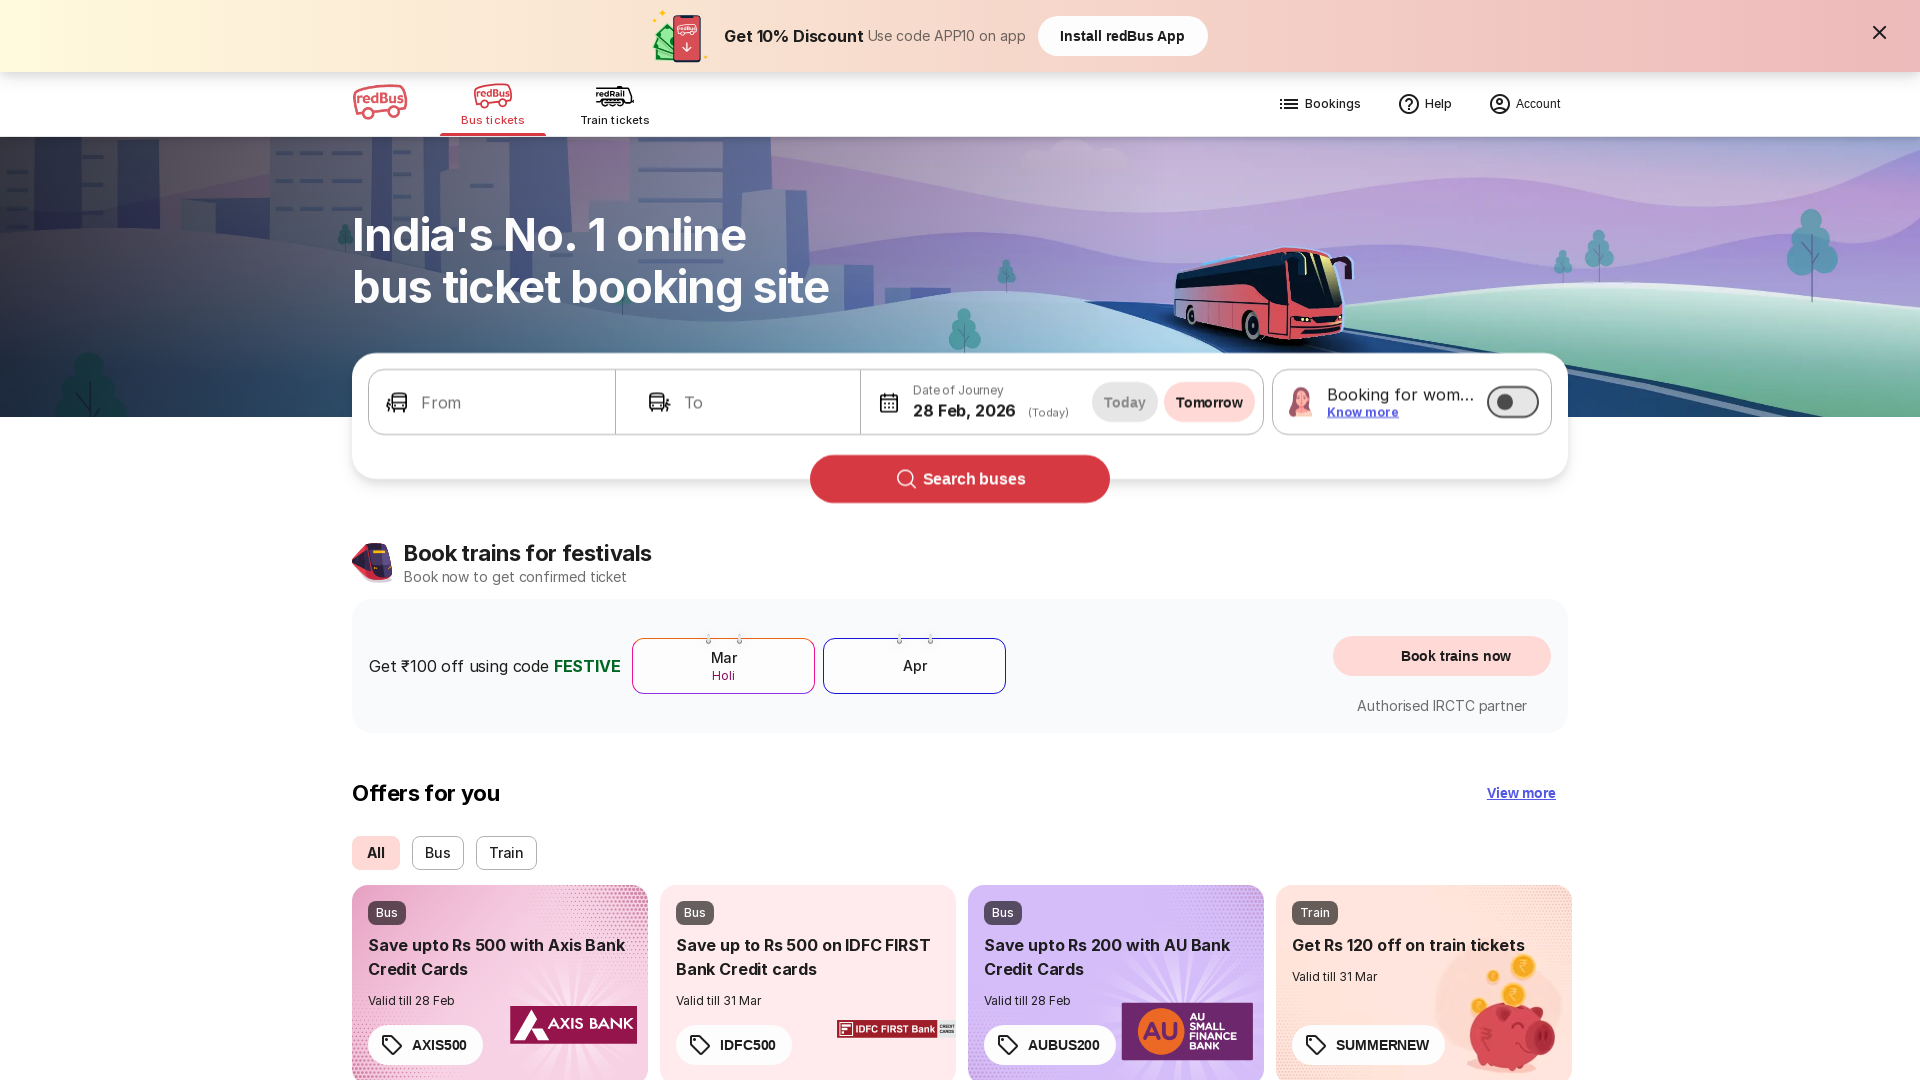